Tests that the website correctly handles and displays a 404 error page when navigating to a non-existent URL.

Starting URL: https://xenonstack.com/page--not-exist

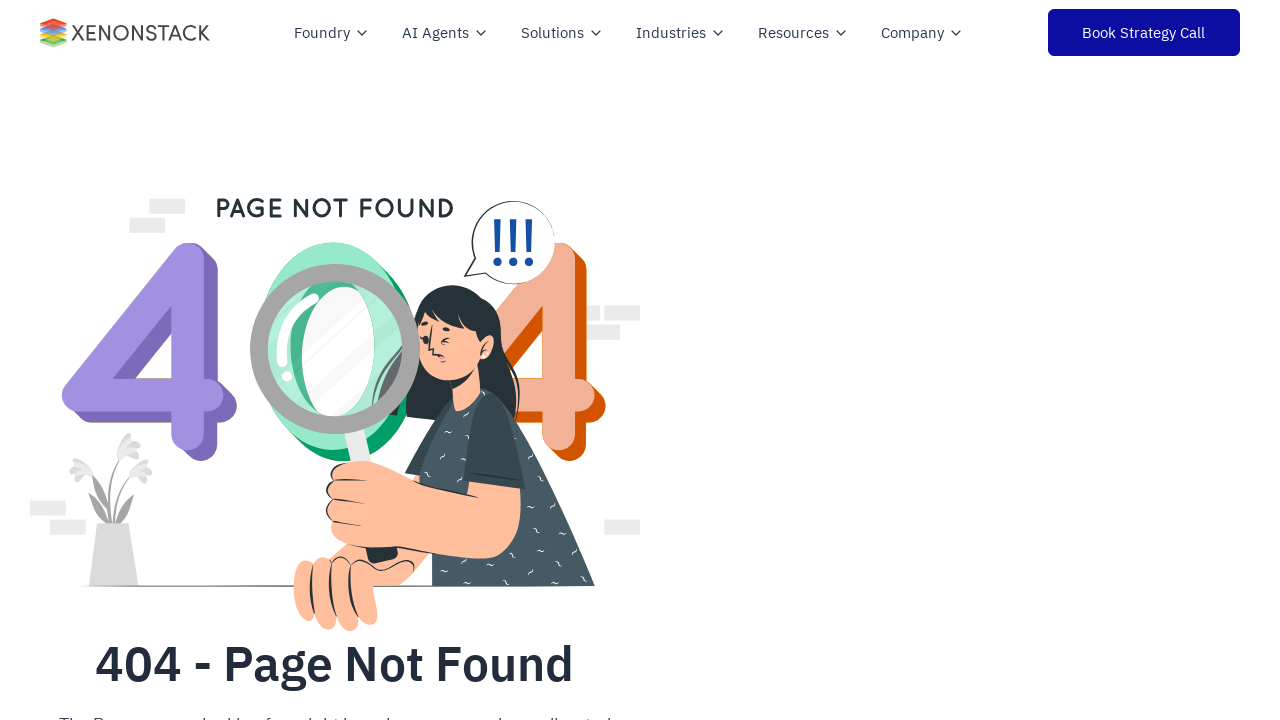

Set viewport size to 1850x1053
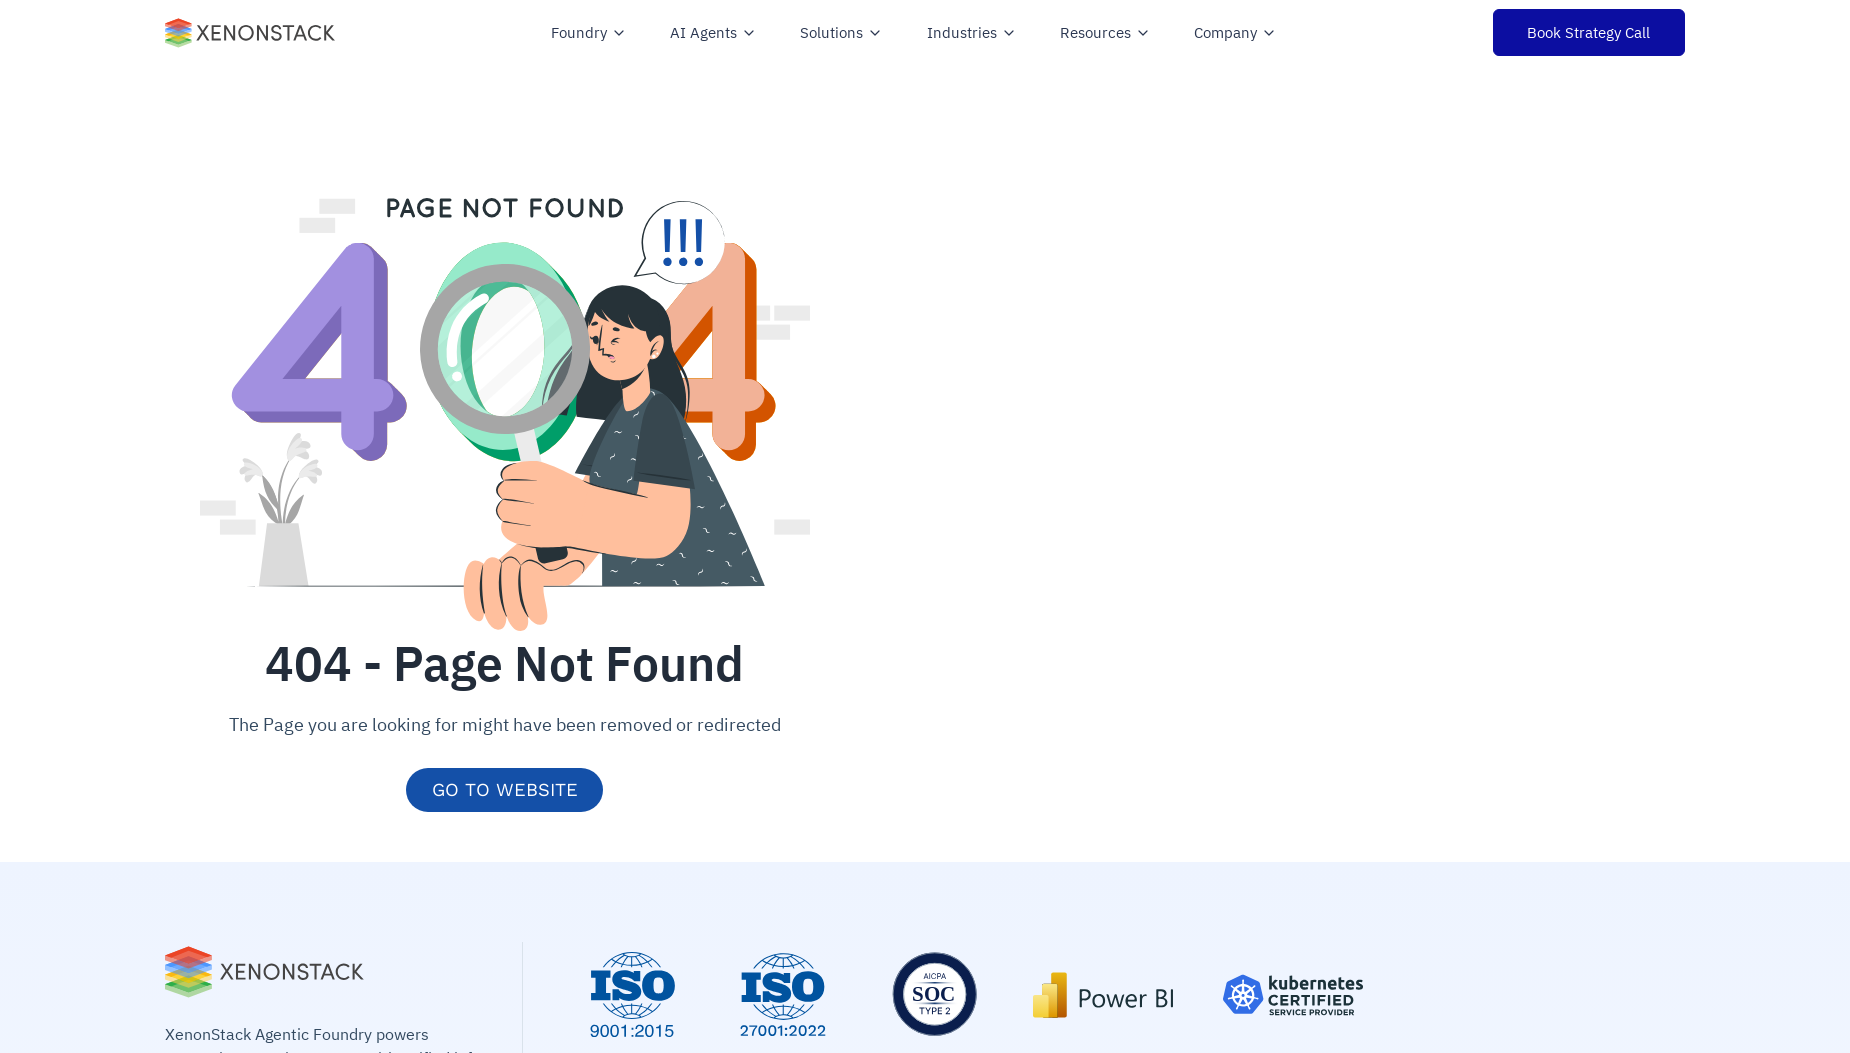

Waited for page to load (domcontentloaded state)
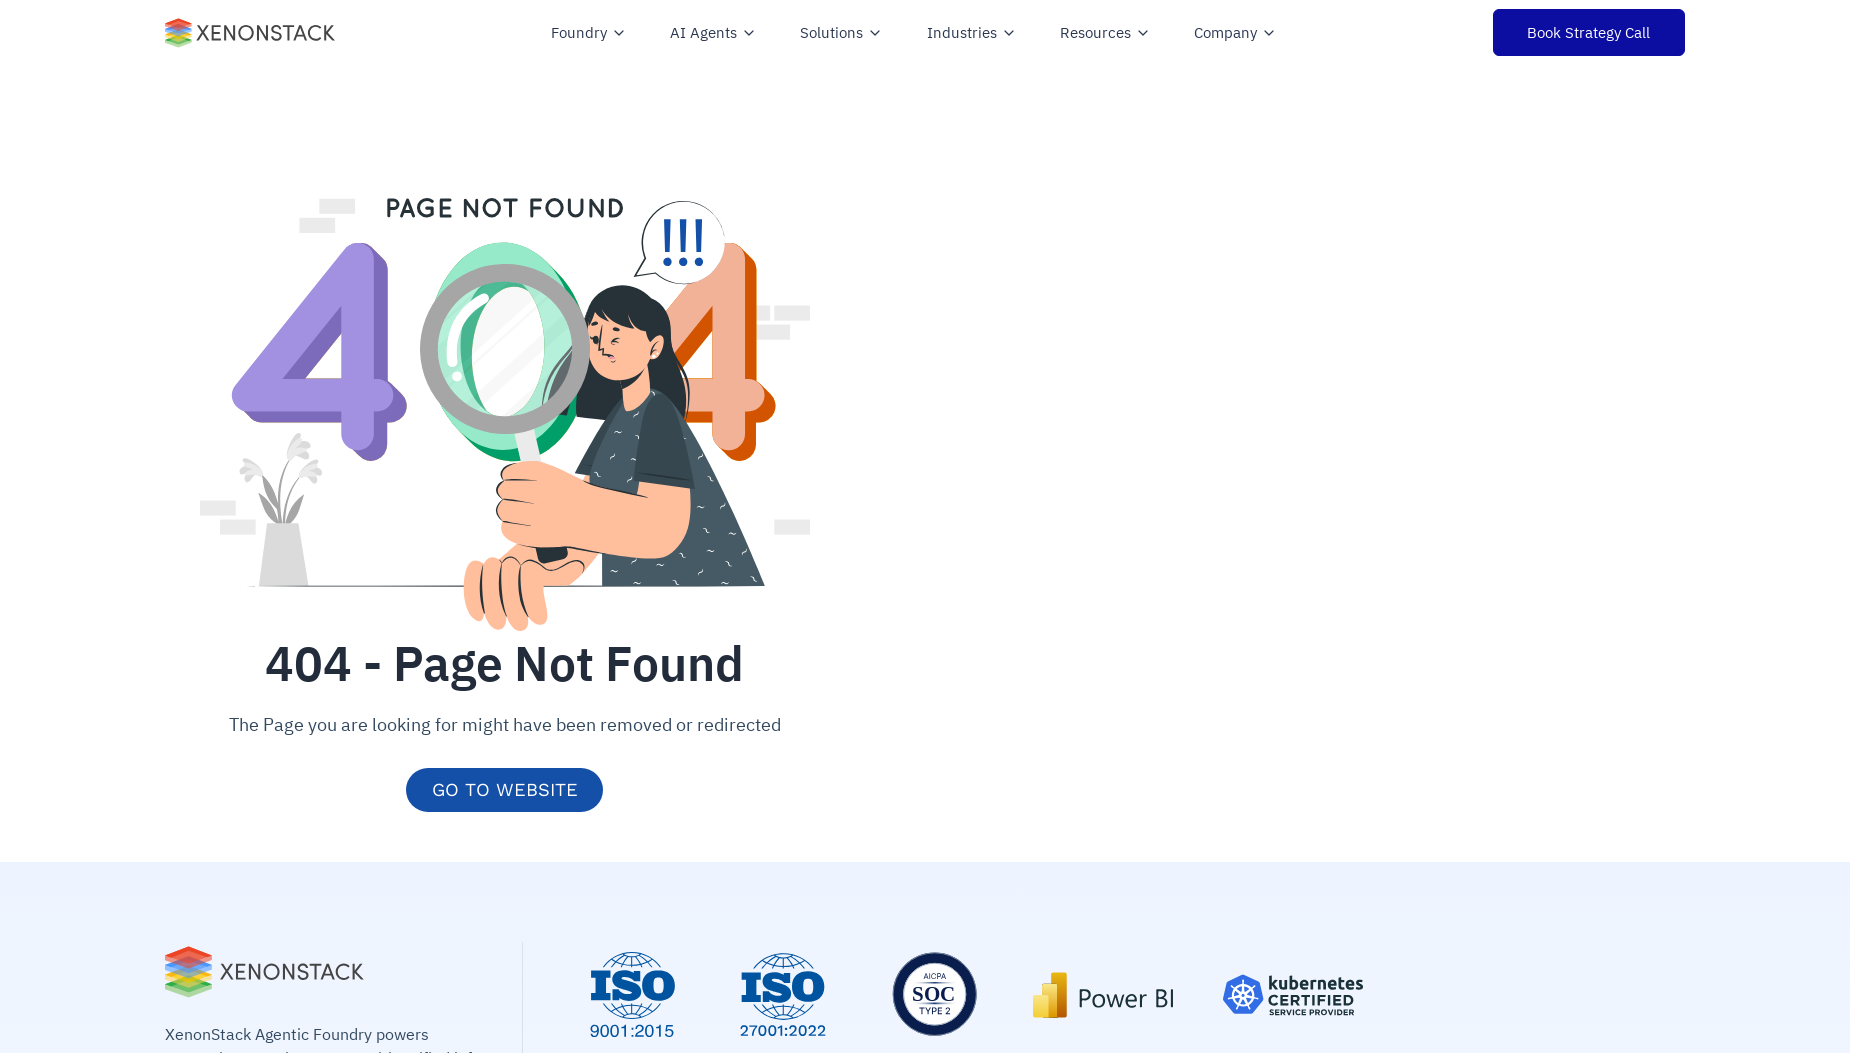

Retrieved page title
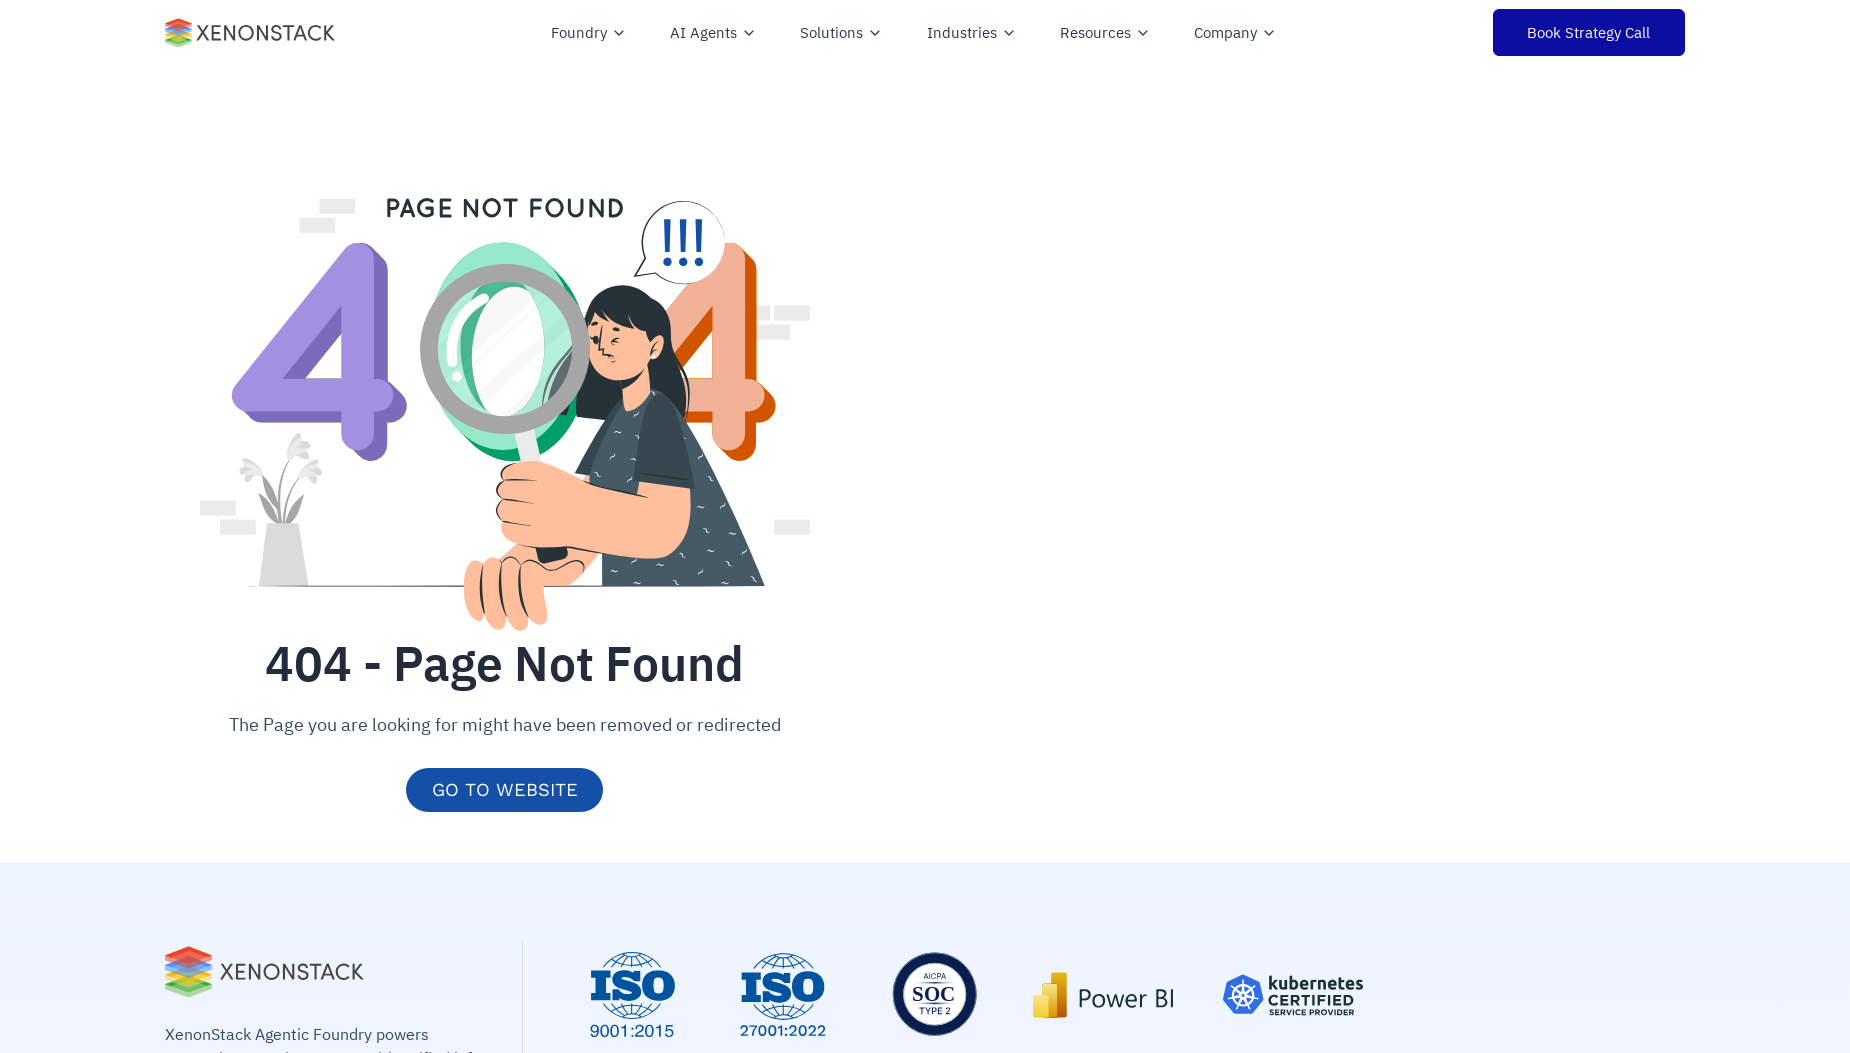

Retrieved page content
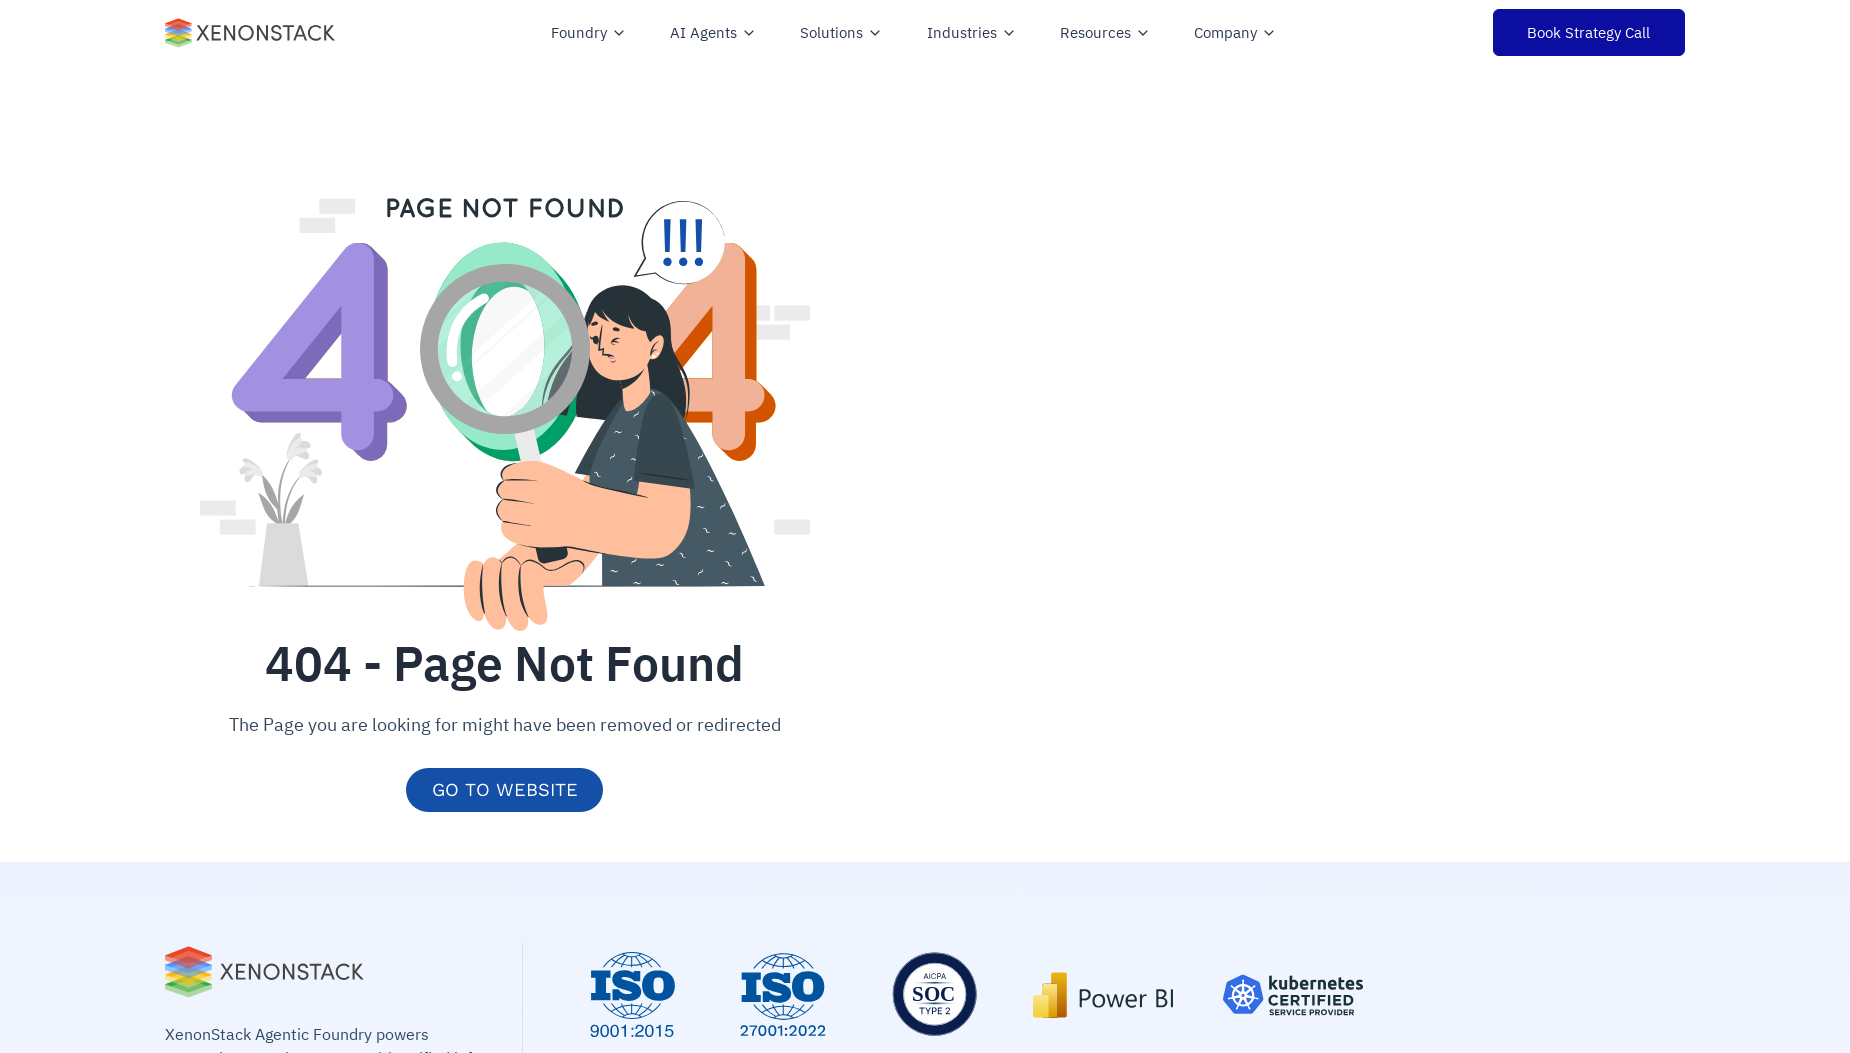

Verified 404 page is correctly displayed - '404' or 'not found' found in page title or content
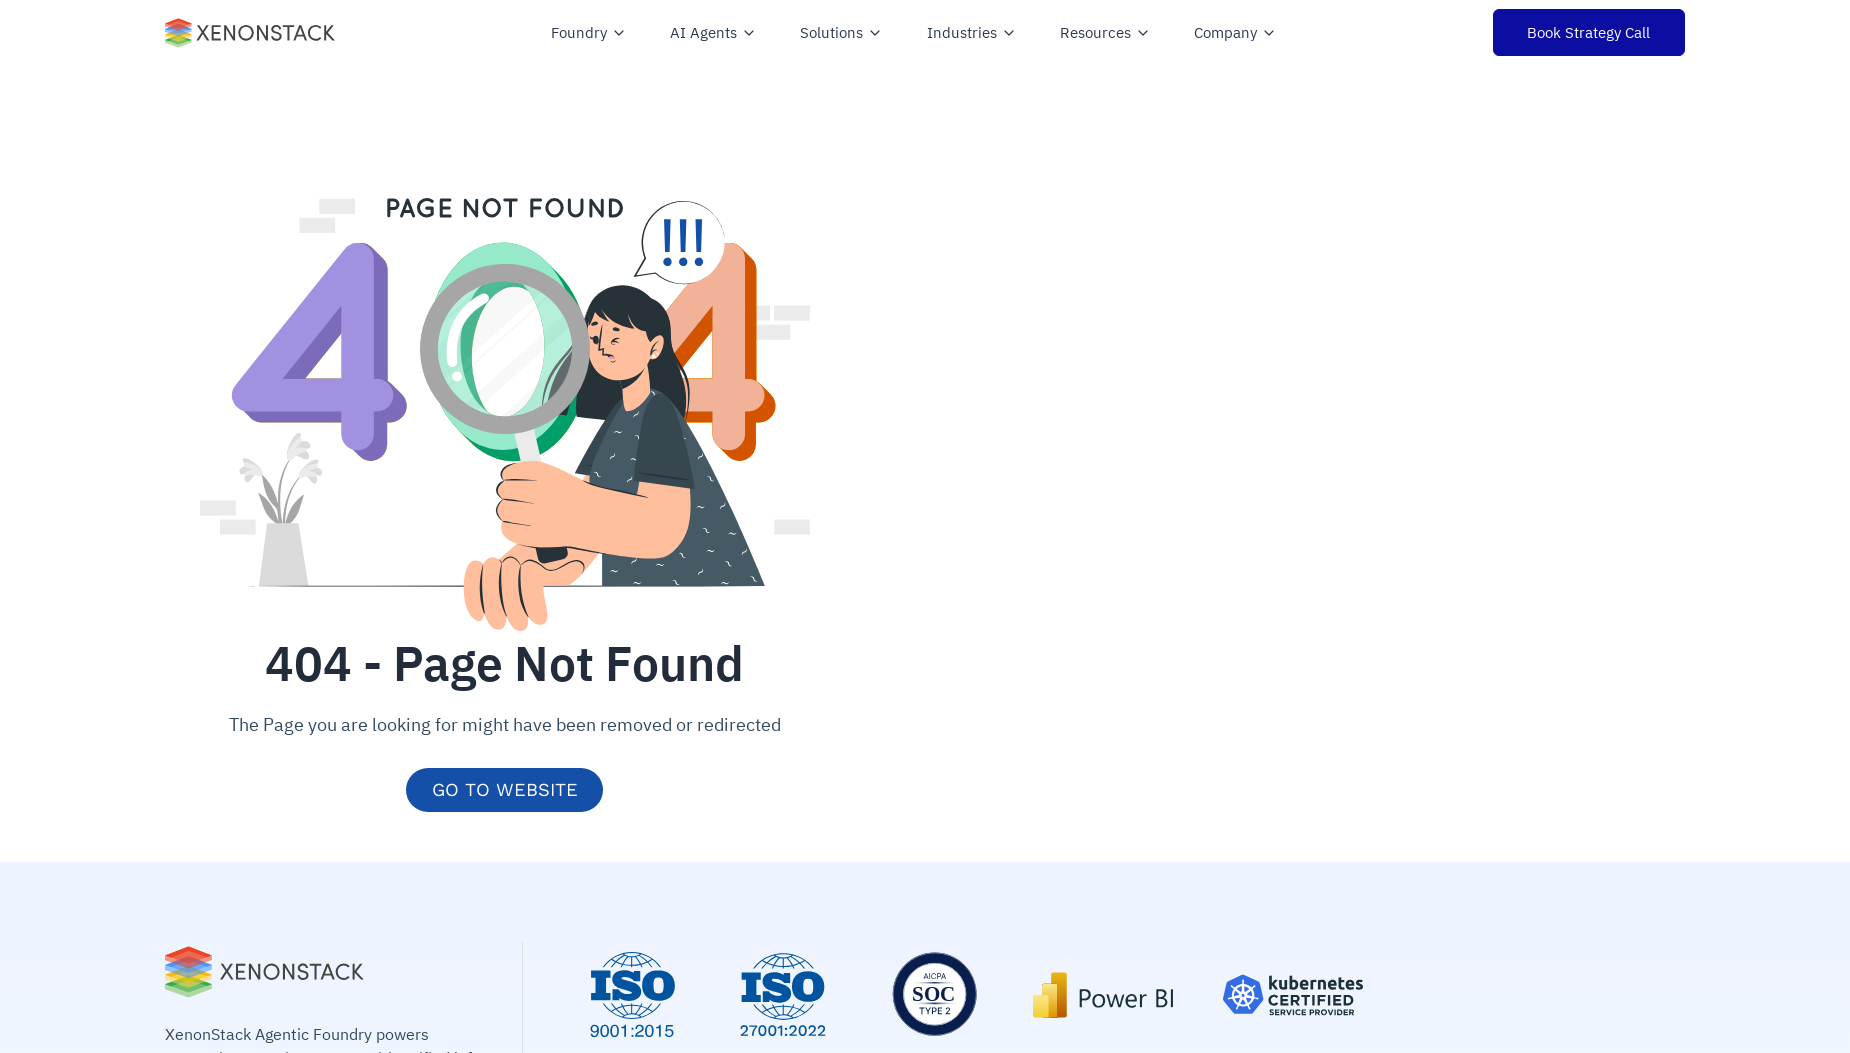

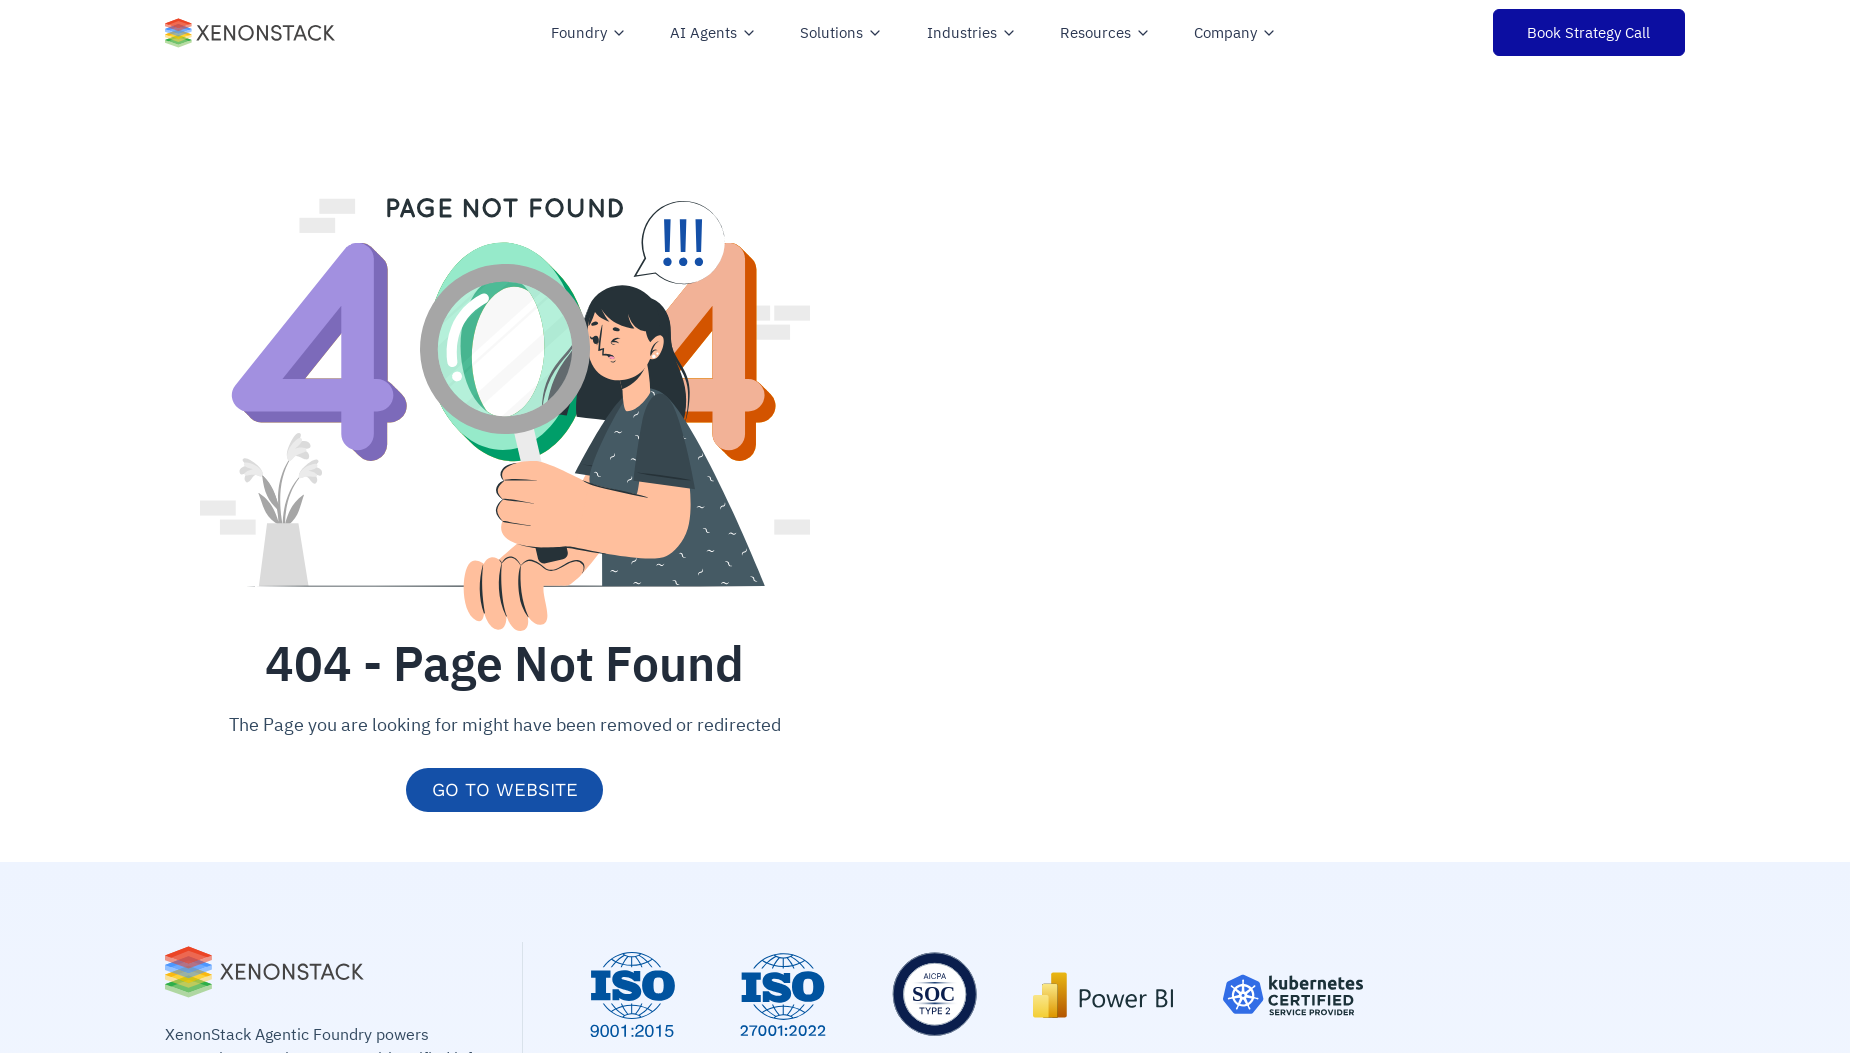